Tests navigation from WebdriverIO homepage to API documentation, scrolls to API Reference in footer, clicks it, then navigates to the Protocols page and verifies the WebDriver Protocol heading is visible.

Starting URL: https://webdriver.io

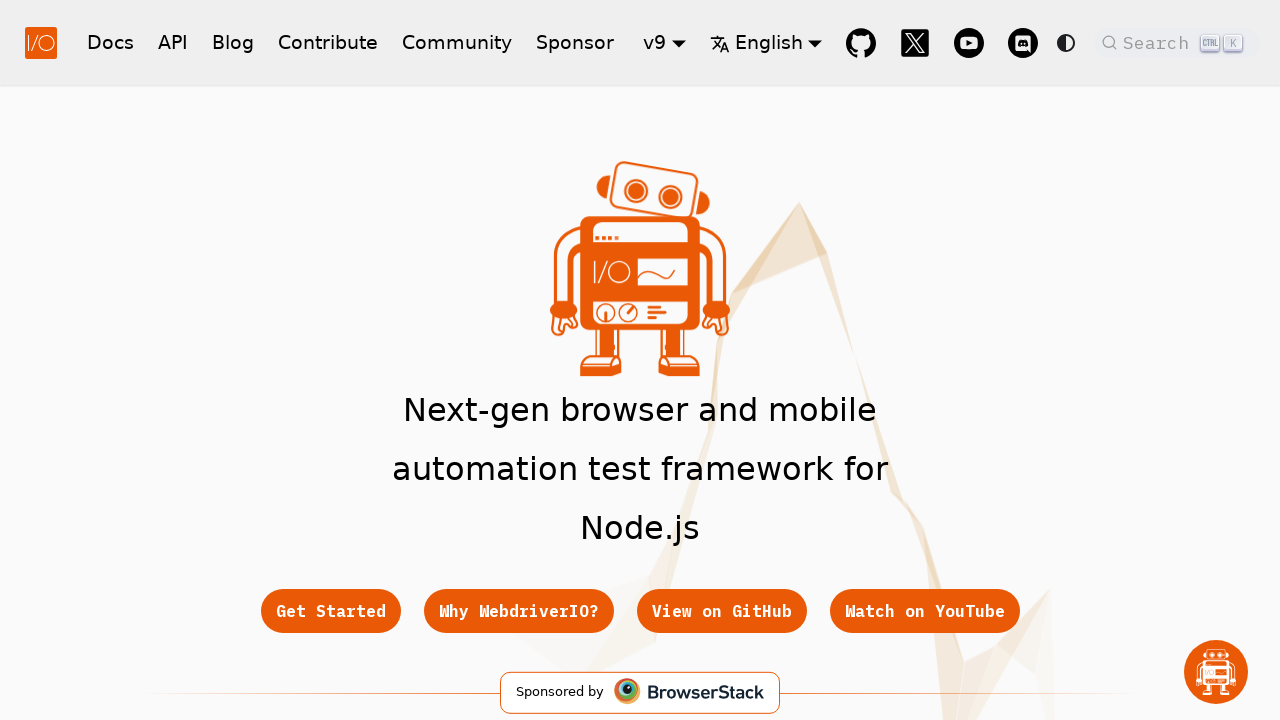

API navigation link became visible
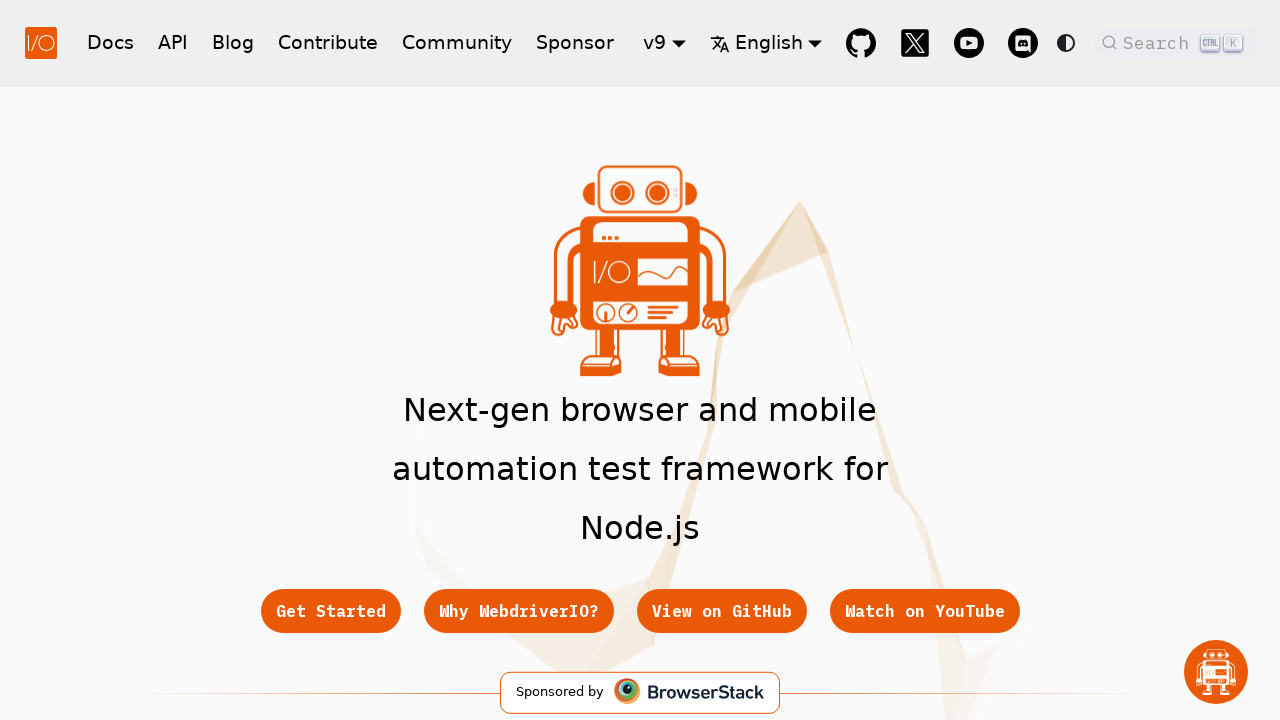

Clicked API link in navigation at (173, 42) on nav a[href="/docs/api"]
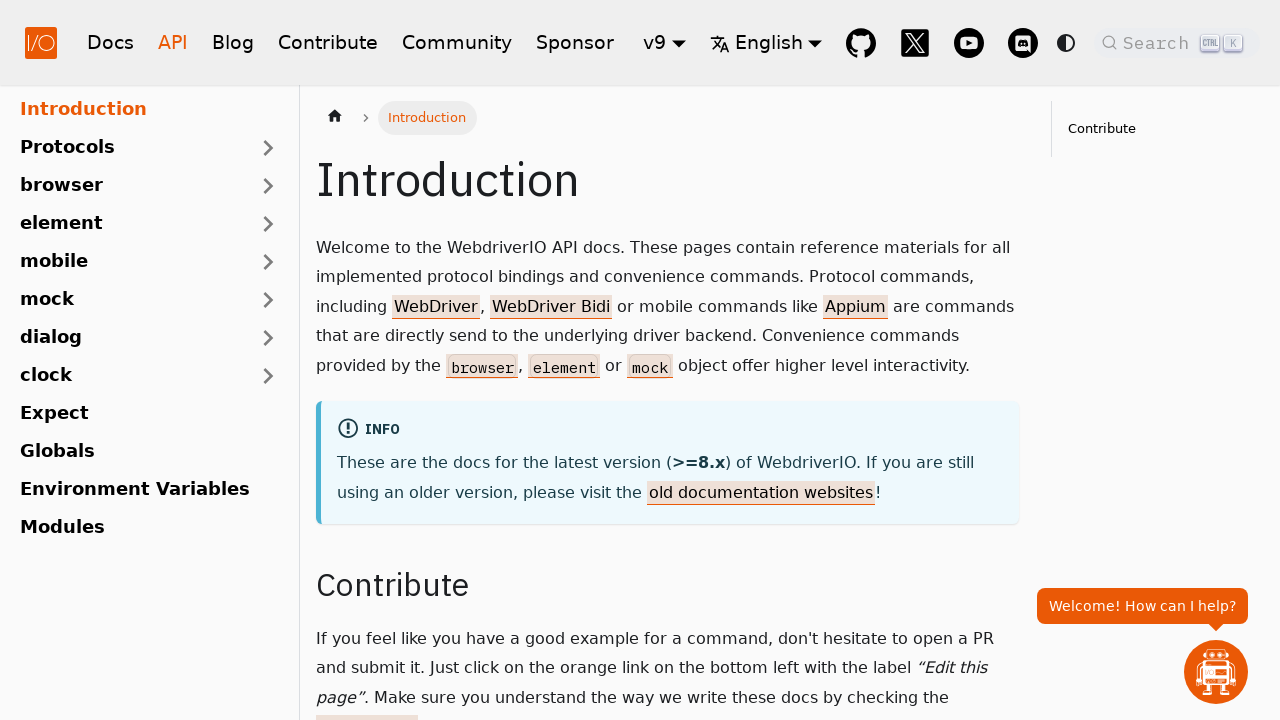

Footer API Reference link became attached to DOM
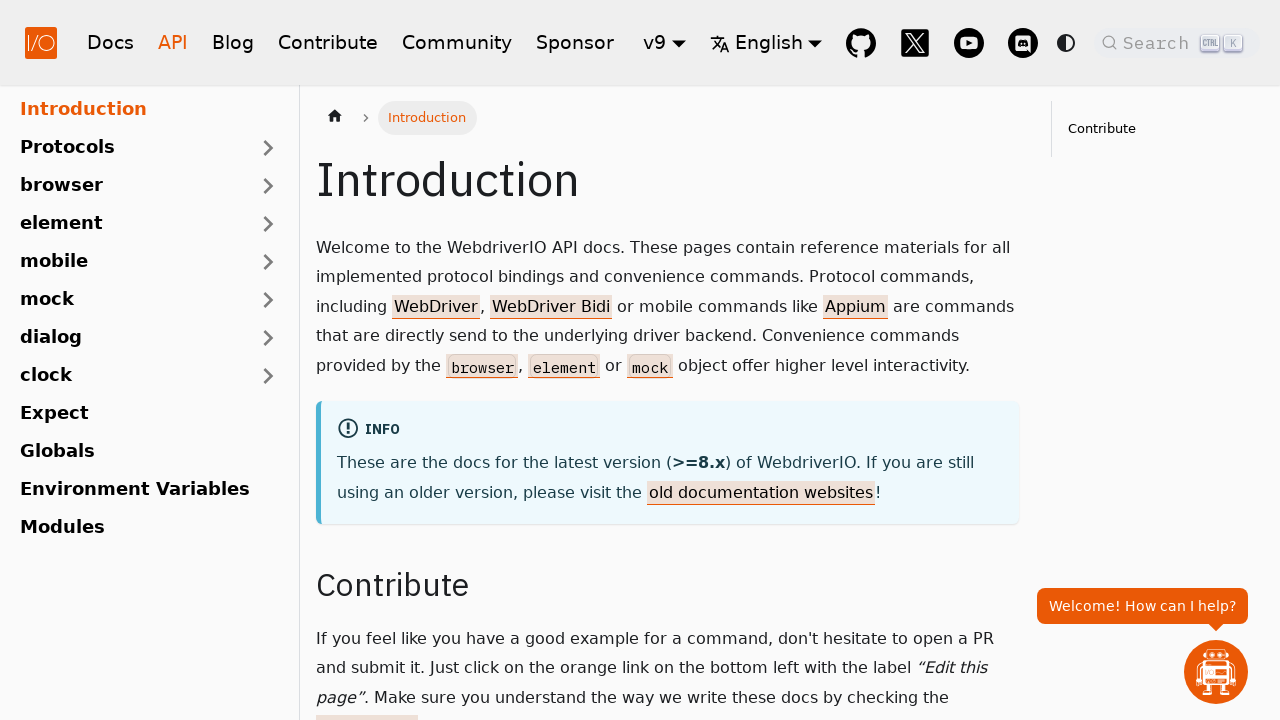

Scrolled to API Reference link in footer
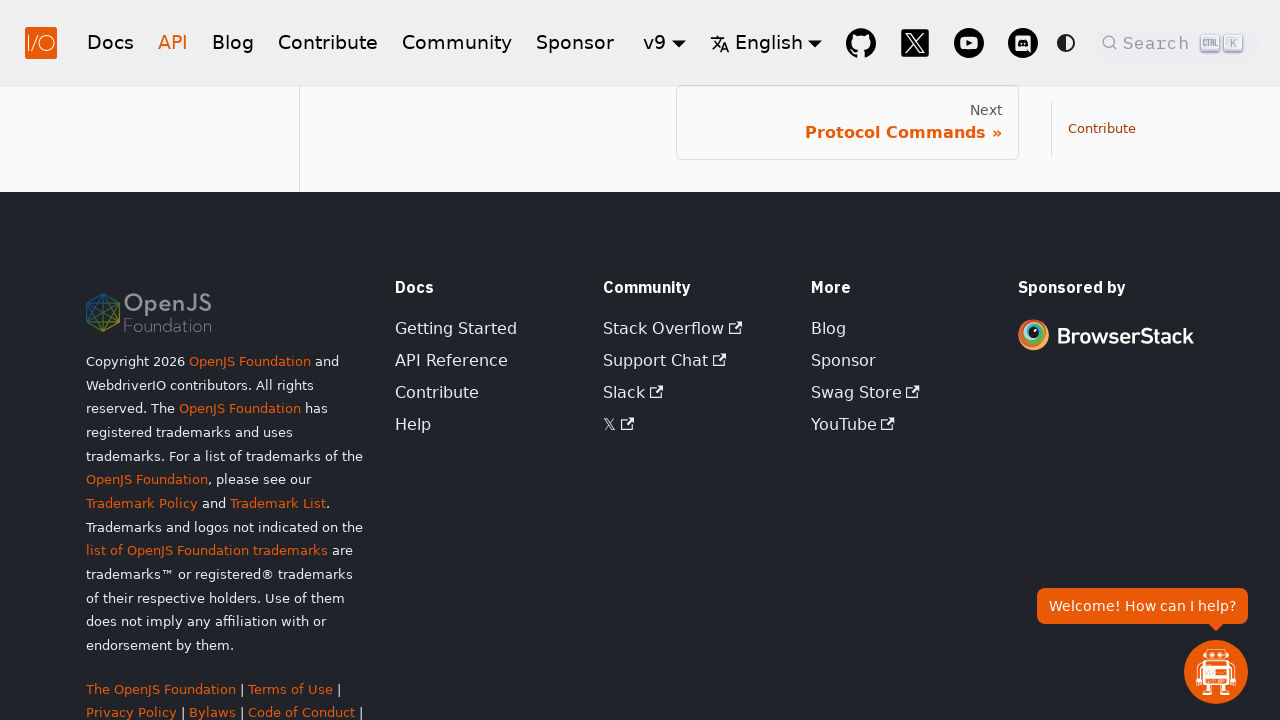

Clicked API Reference link in footer at (452, 360) on footer a[href="/docs/api"]
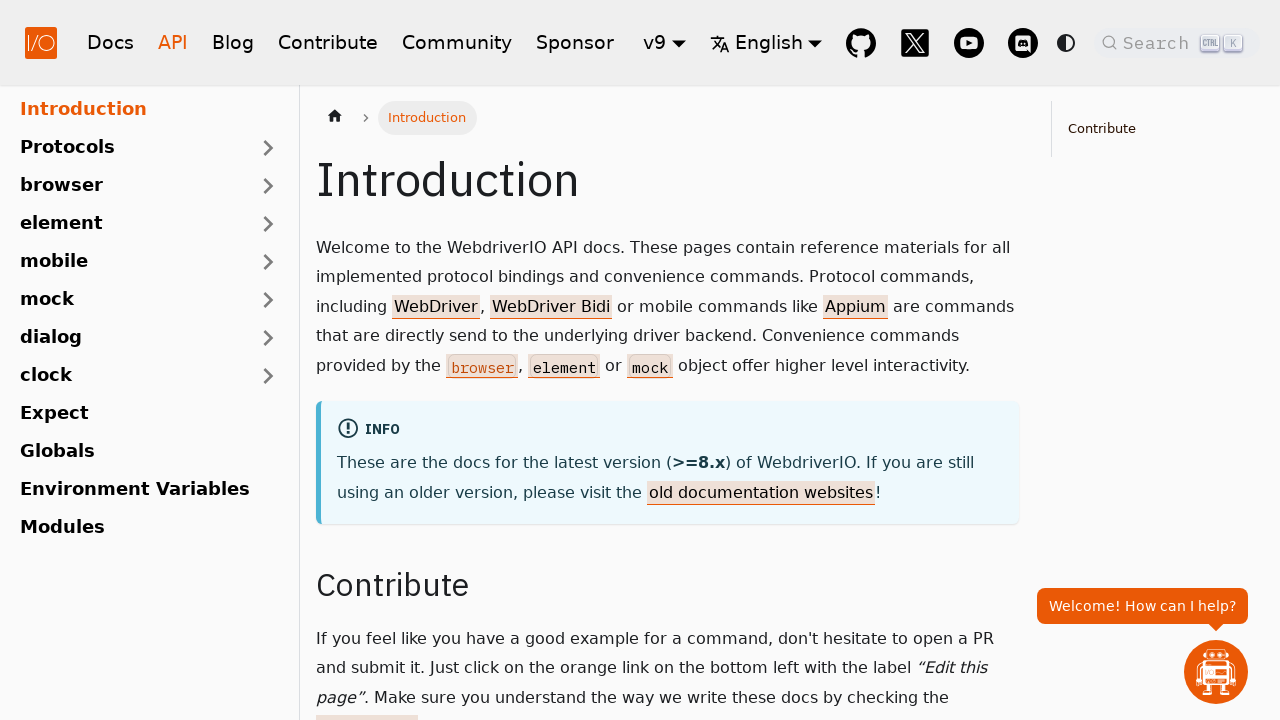

Next pagination link to Protocols became attached to DOM
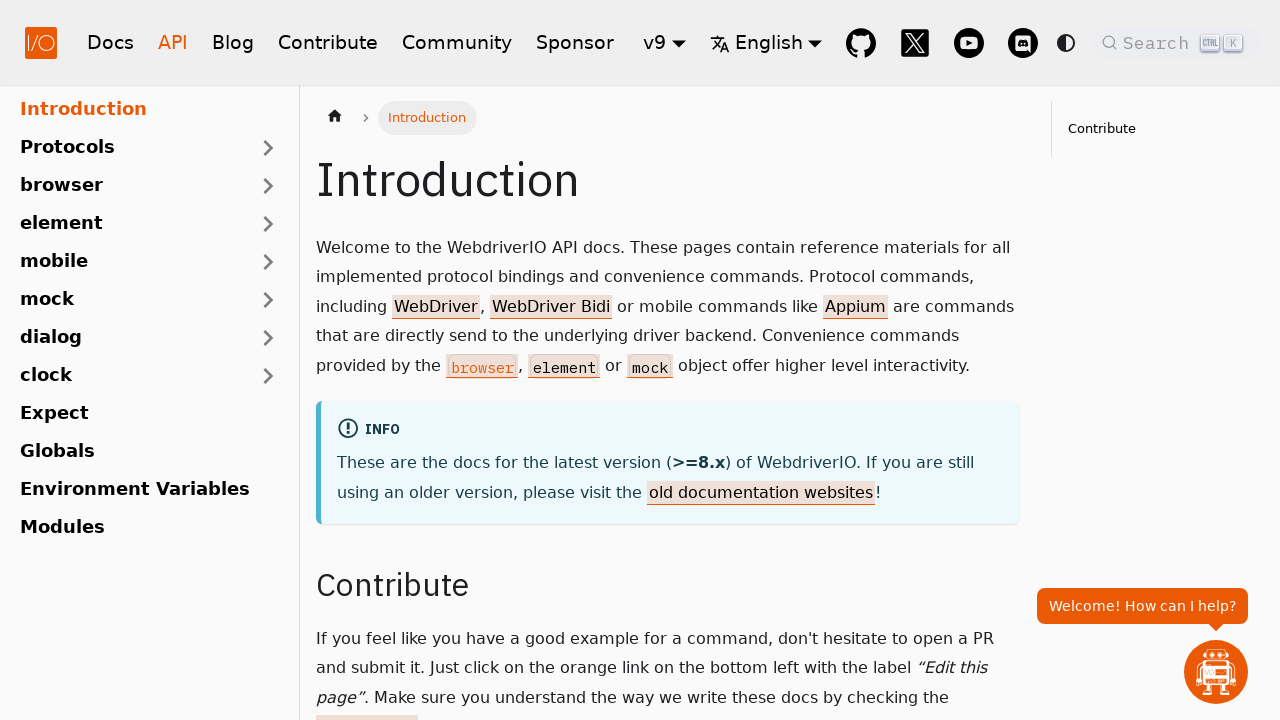

Scrolled to Next pagination link
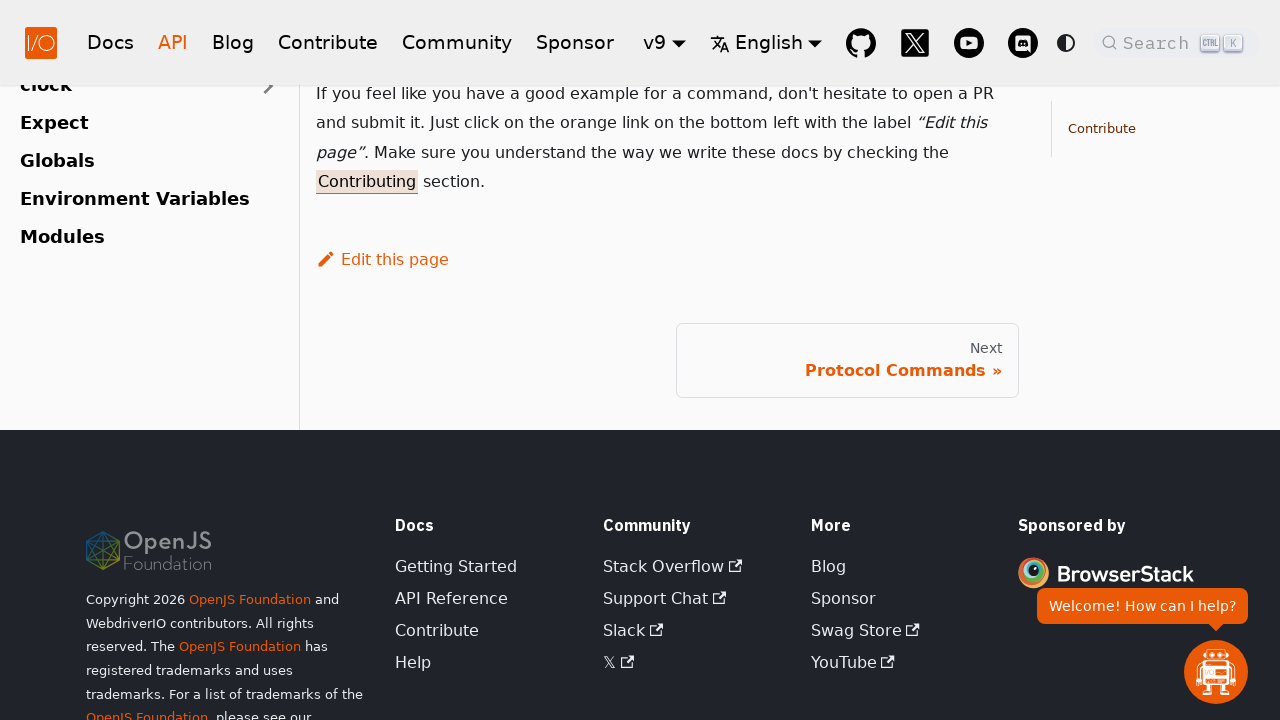

Clicked Next link to navigate to Protocols page at (847, 360) on a.pagination-nav__link--next[href="/docs/api/protocols"]
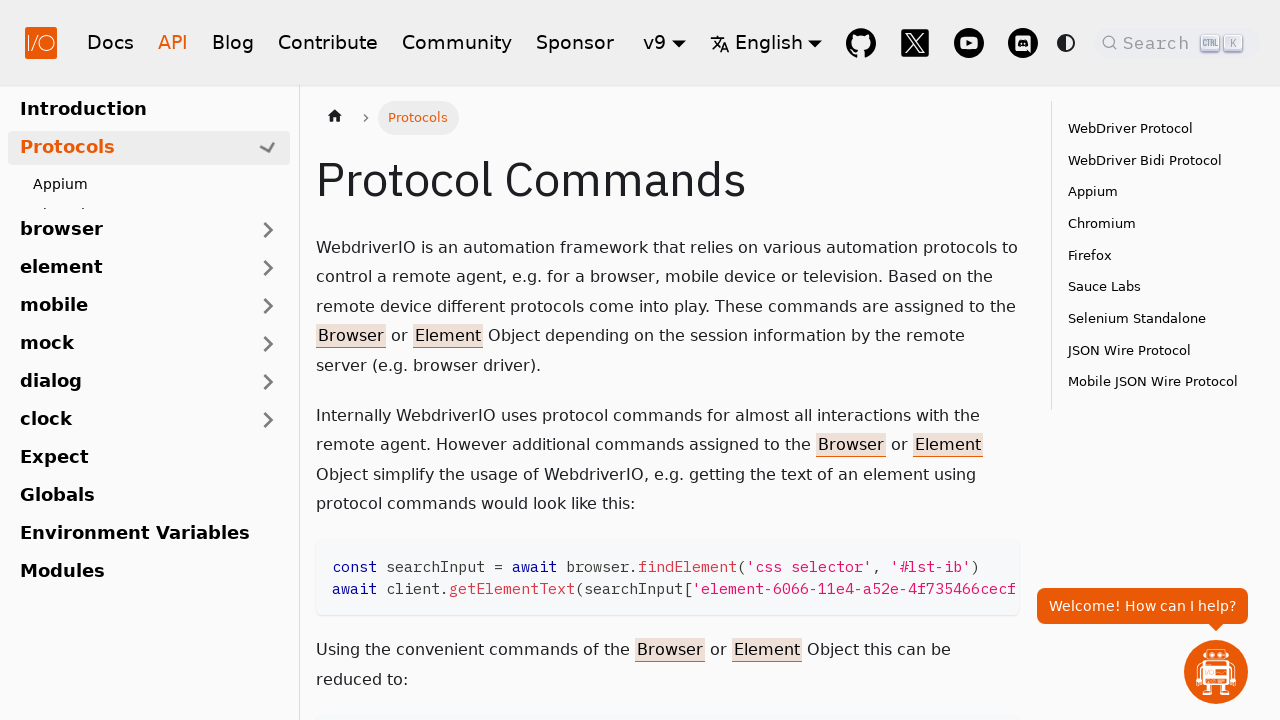

WebDriver Protocol heading became visible on Protocols page
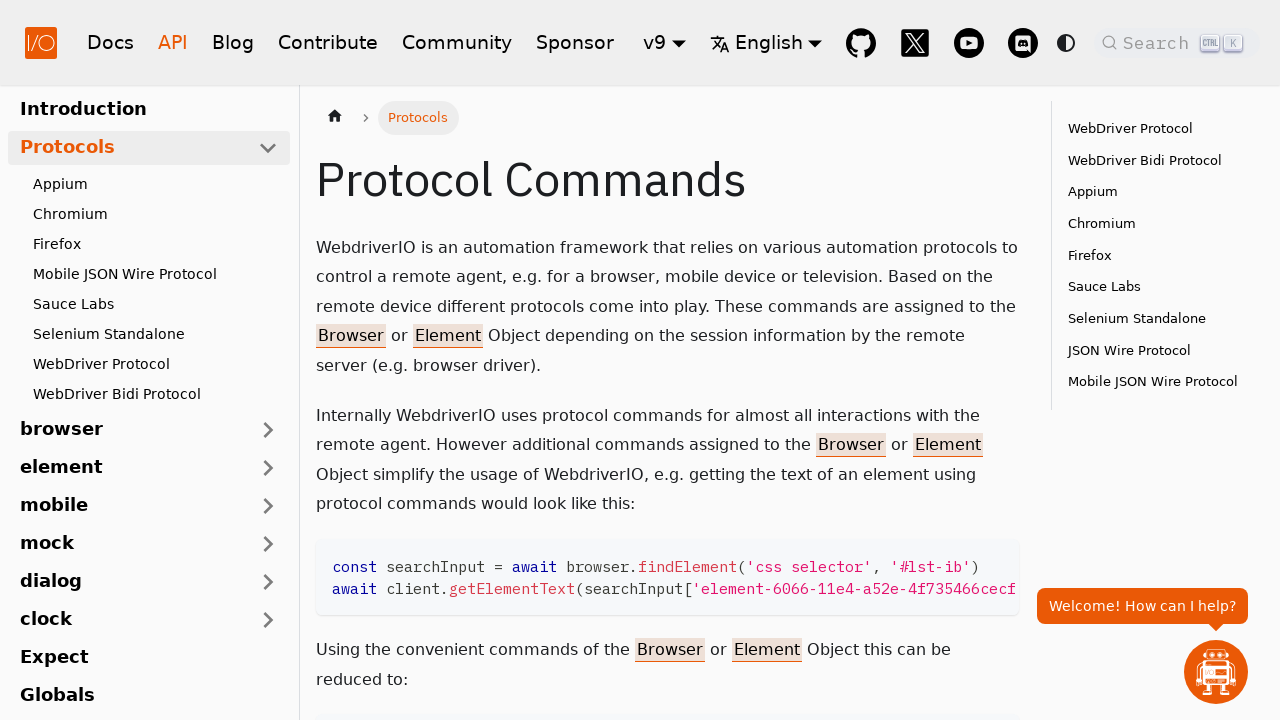

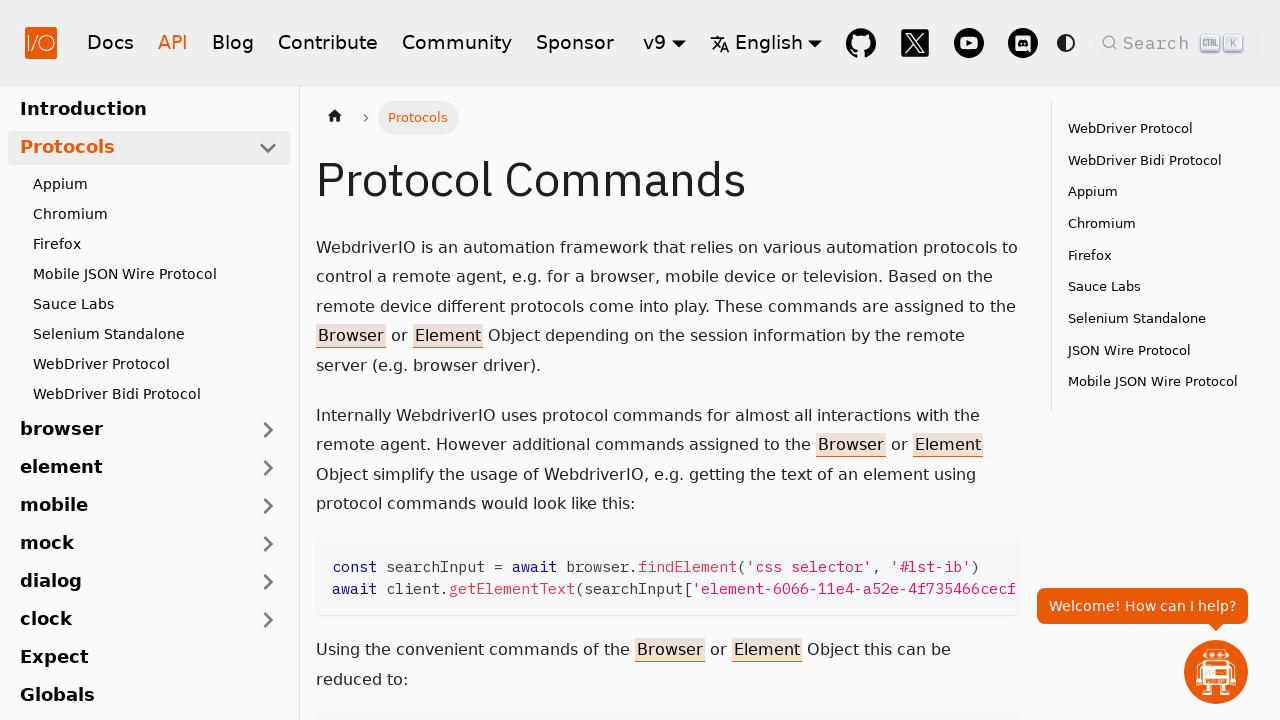